Tests the isSelected method on Netflix's Sign In button by checking its selection state and then clicking it to navigate to the sign-in page

Starting URL: https://www.netflix.com/in/

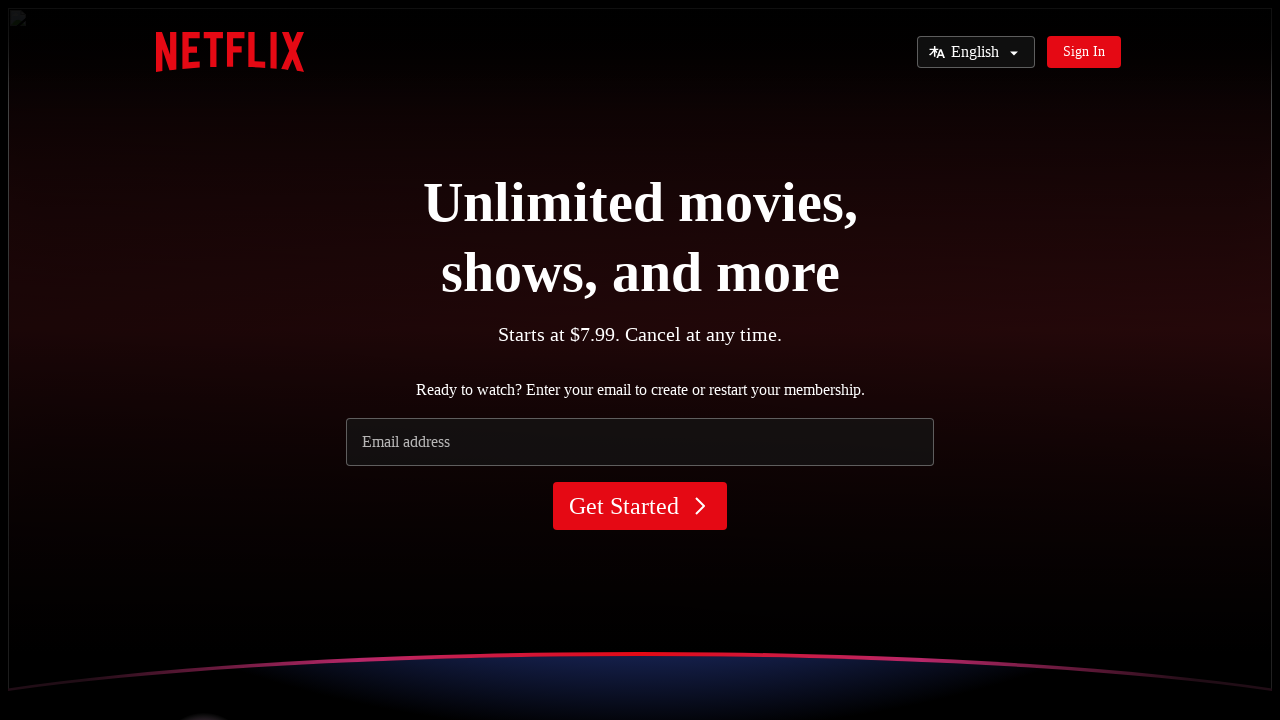

Located Sign In button using XPath selector
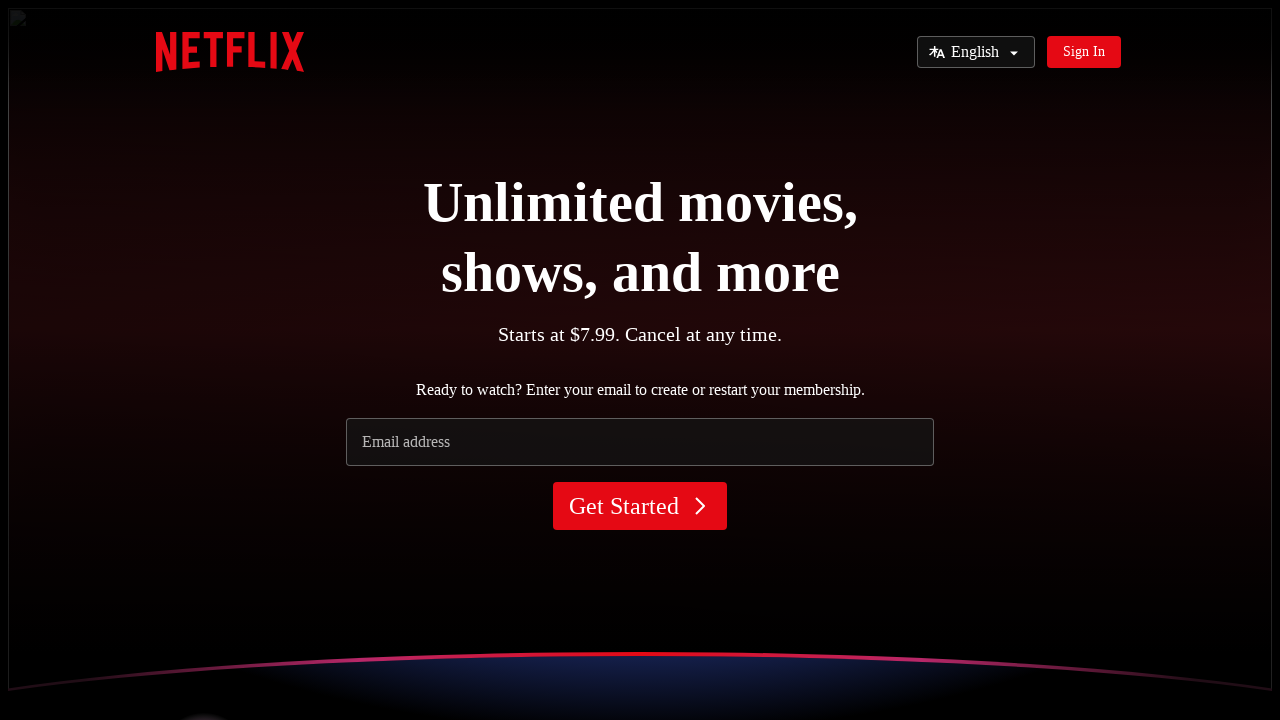

Sign In button is visible on the page
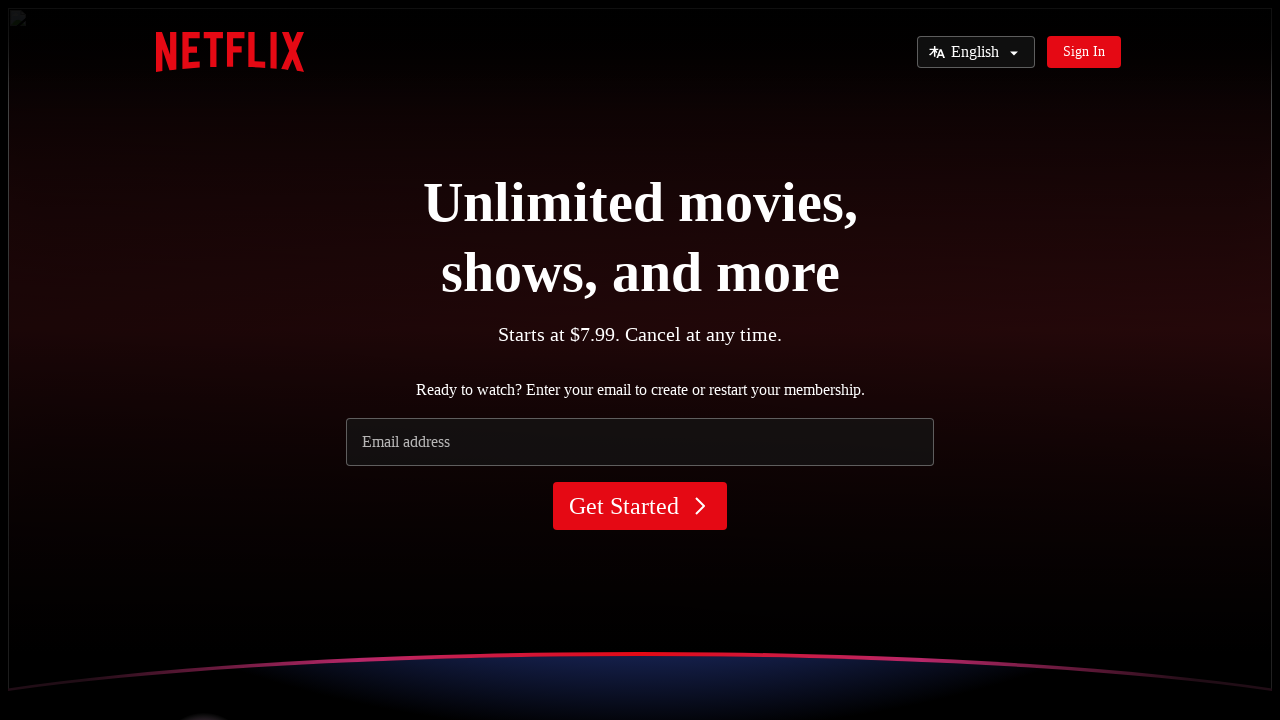

Clicked Sign In button to navigate to sign-in page at (1084, 52) on xpath=//a[text()='Sign In']
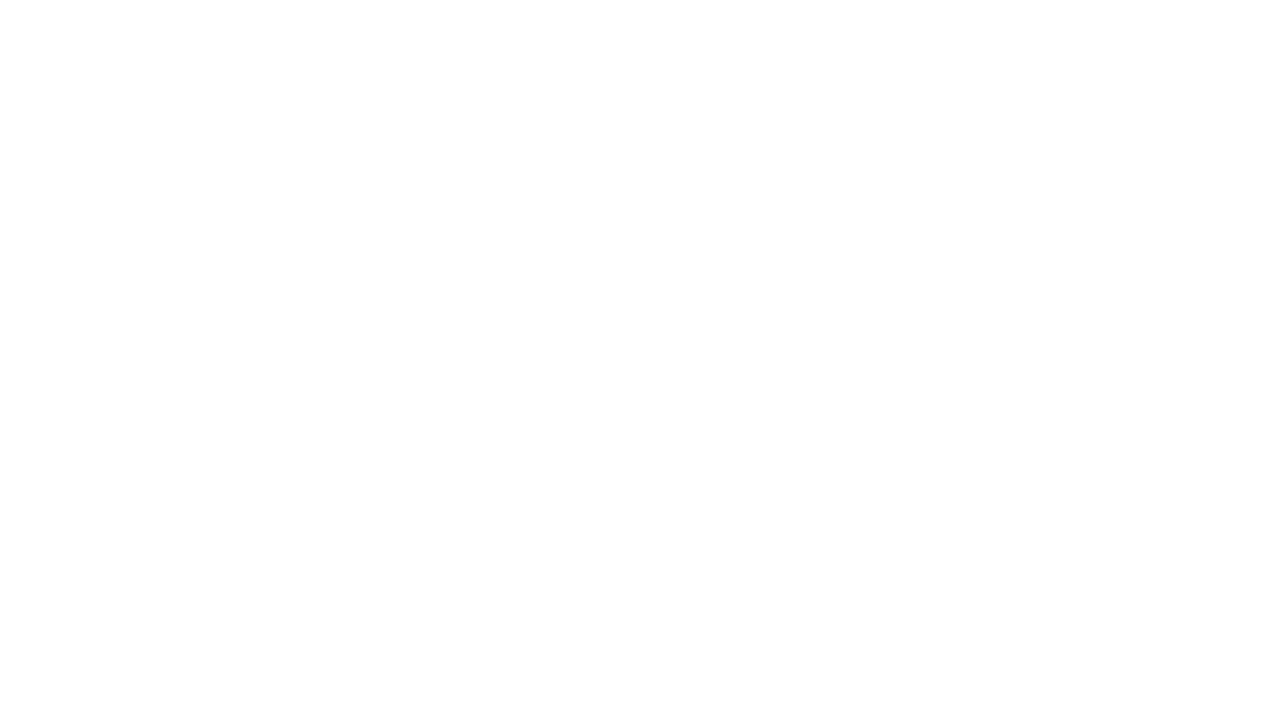

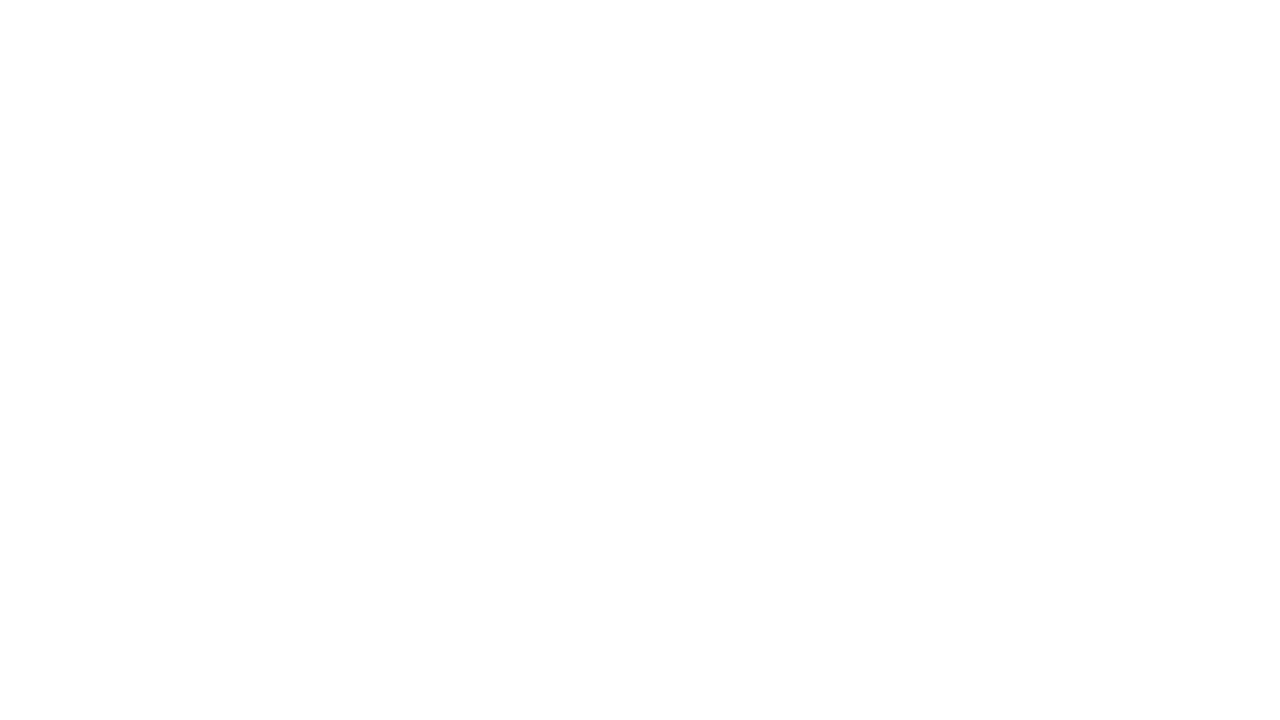